Tests window handling functionality by clicking on a tabbed window button to open a new browser tab and then switching between the parent and child windows

Starting URL: https://demo.automationtesting.in/Windows.html

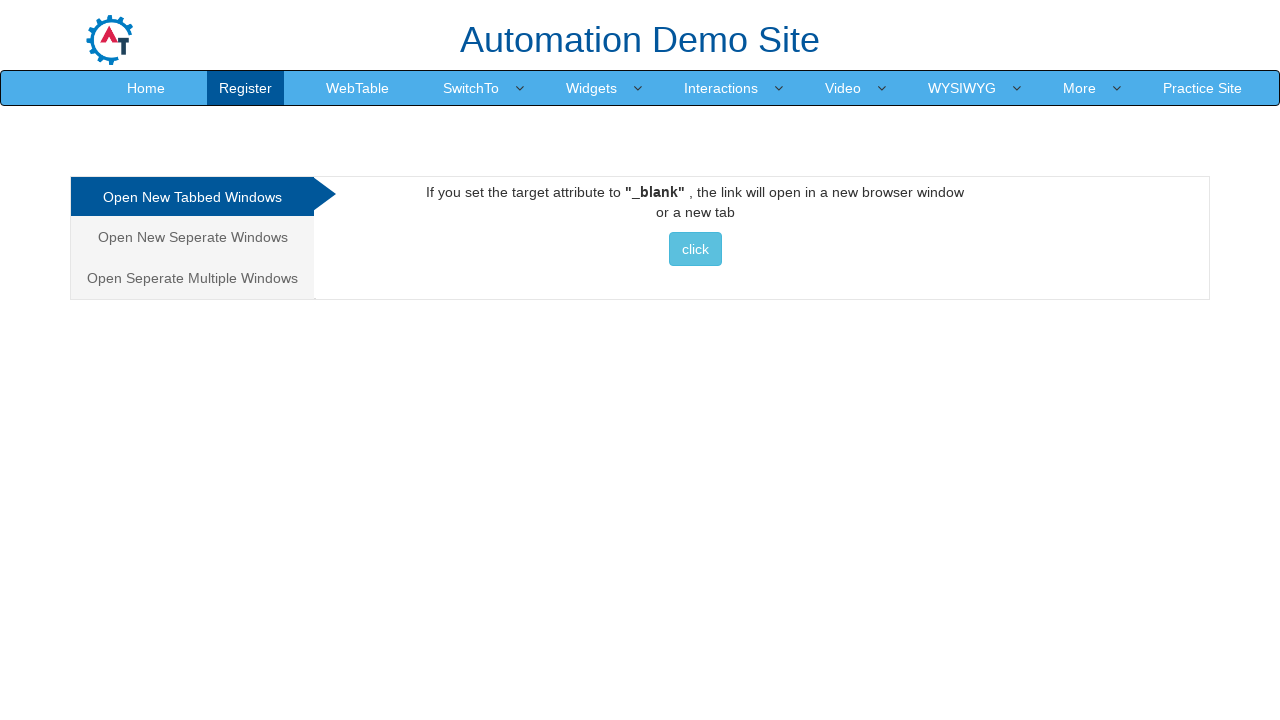

Clicked on 'Open New Tabbed Windows' tab at (192, 197) on a[href='#Tabbed']
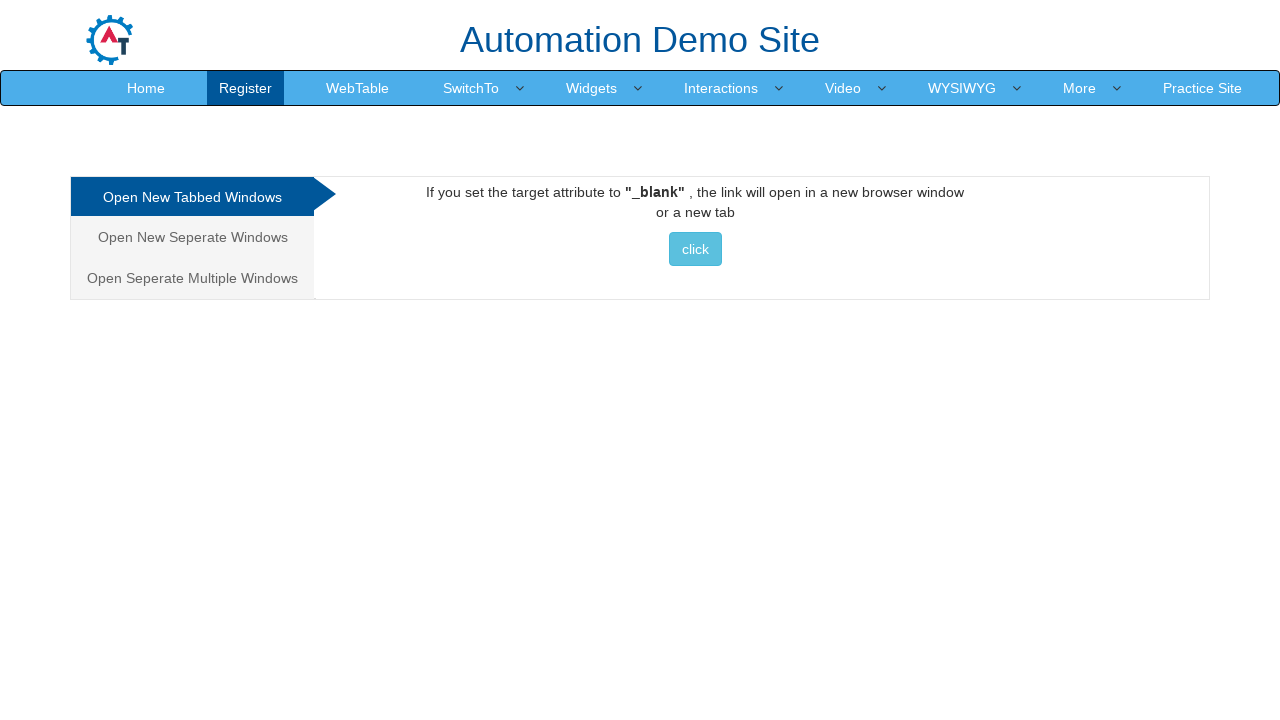

Clicked button to open new tabbed window at (695, 249) on (//button[@class='btn btn-info'])[1]
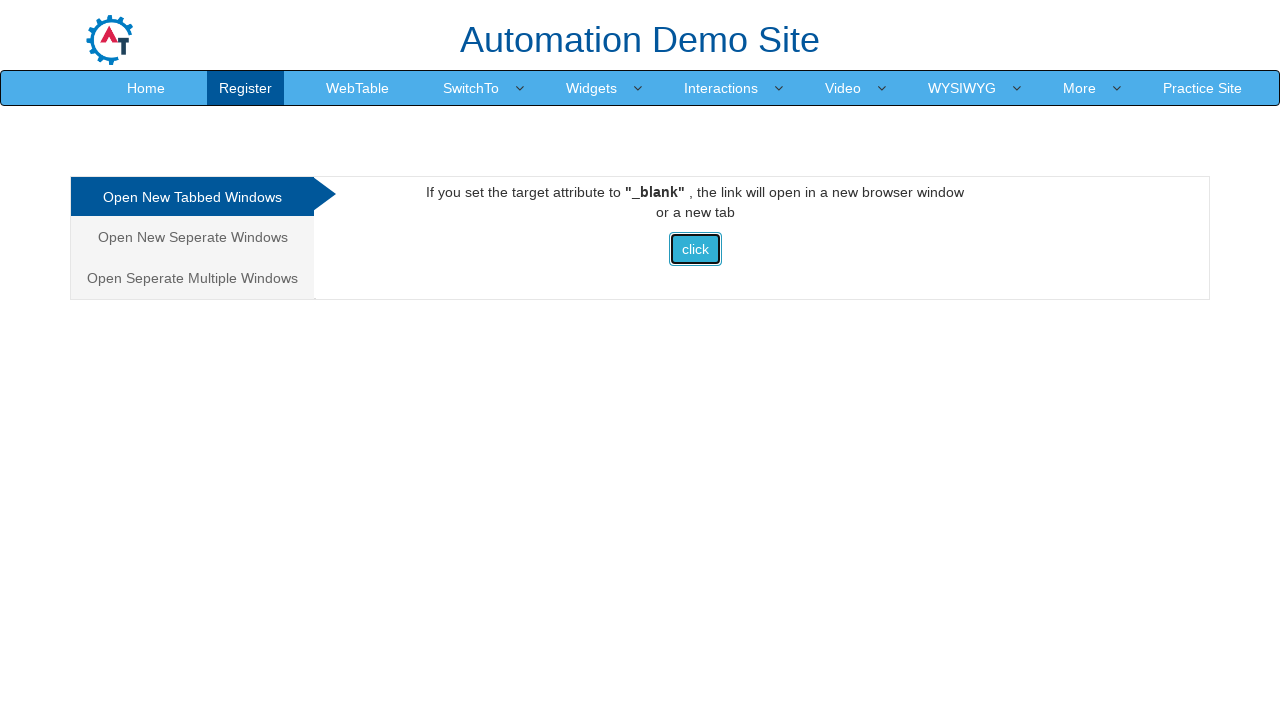

Waited for new tab to open
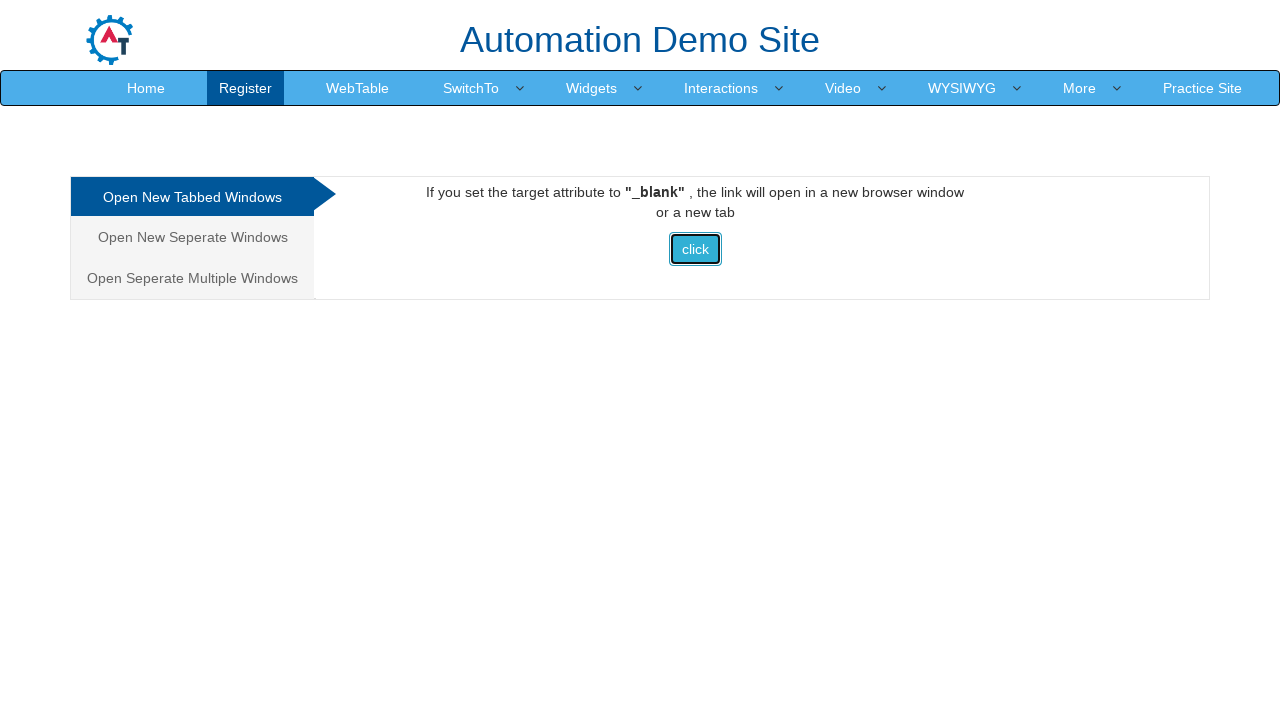

Retrieved all open pages from context
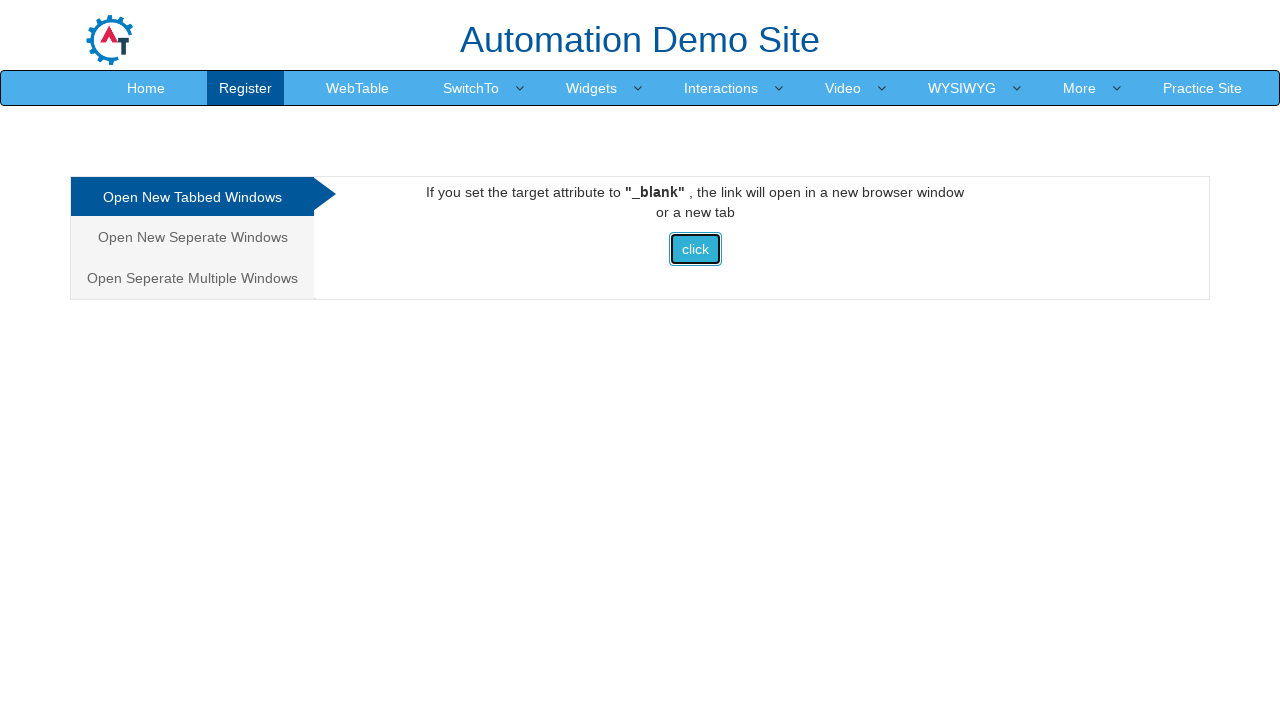

Identified newly opened page as child window
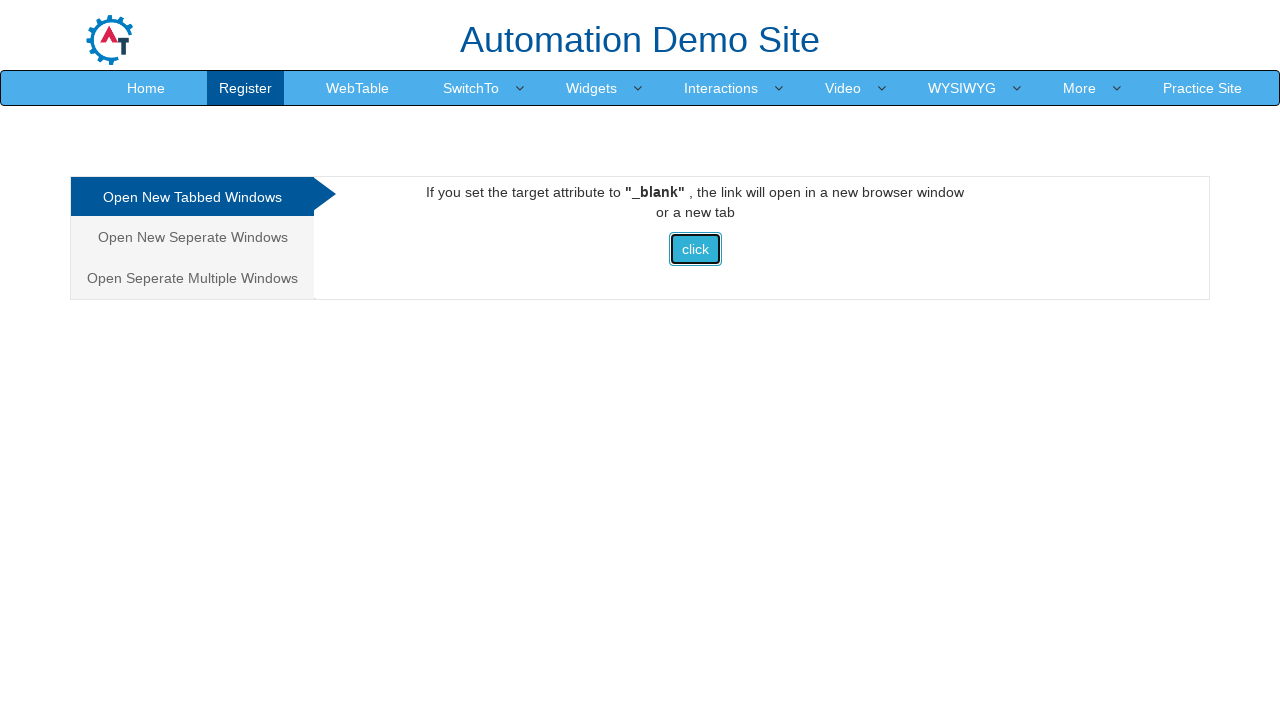

Waited for child window to fully load
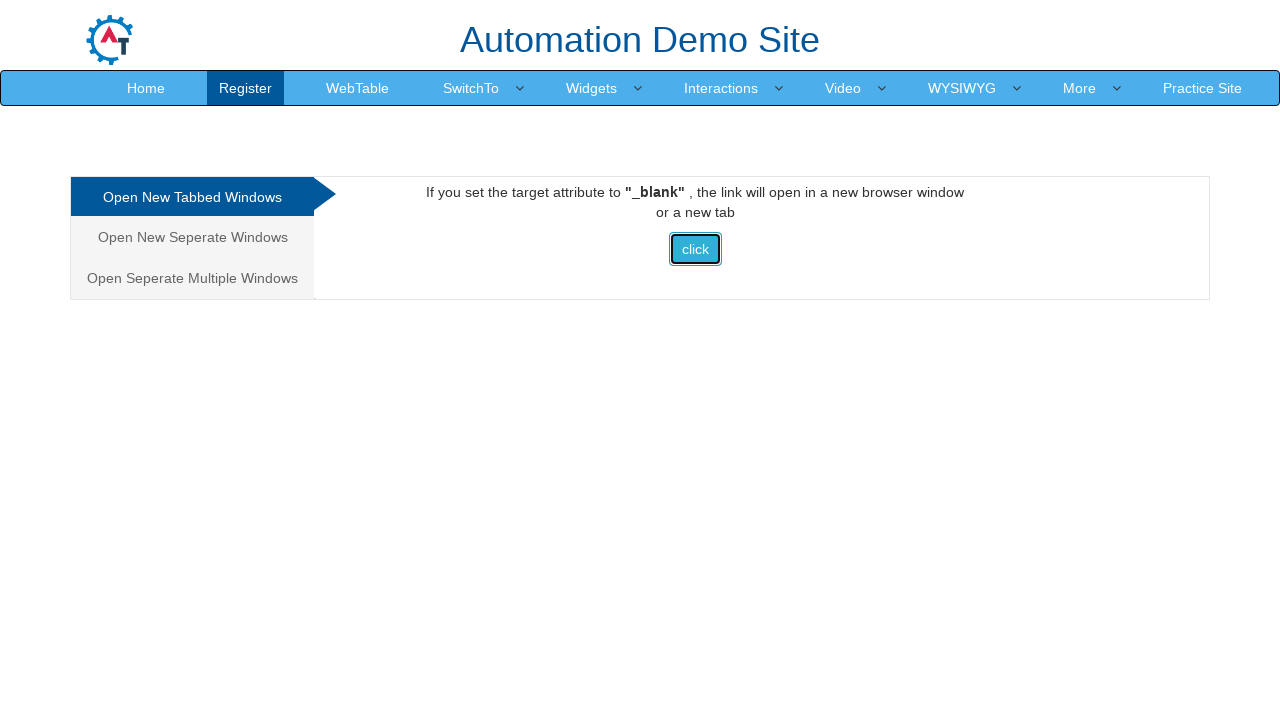

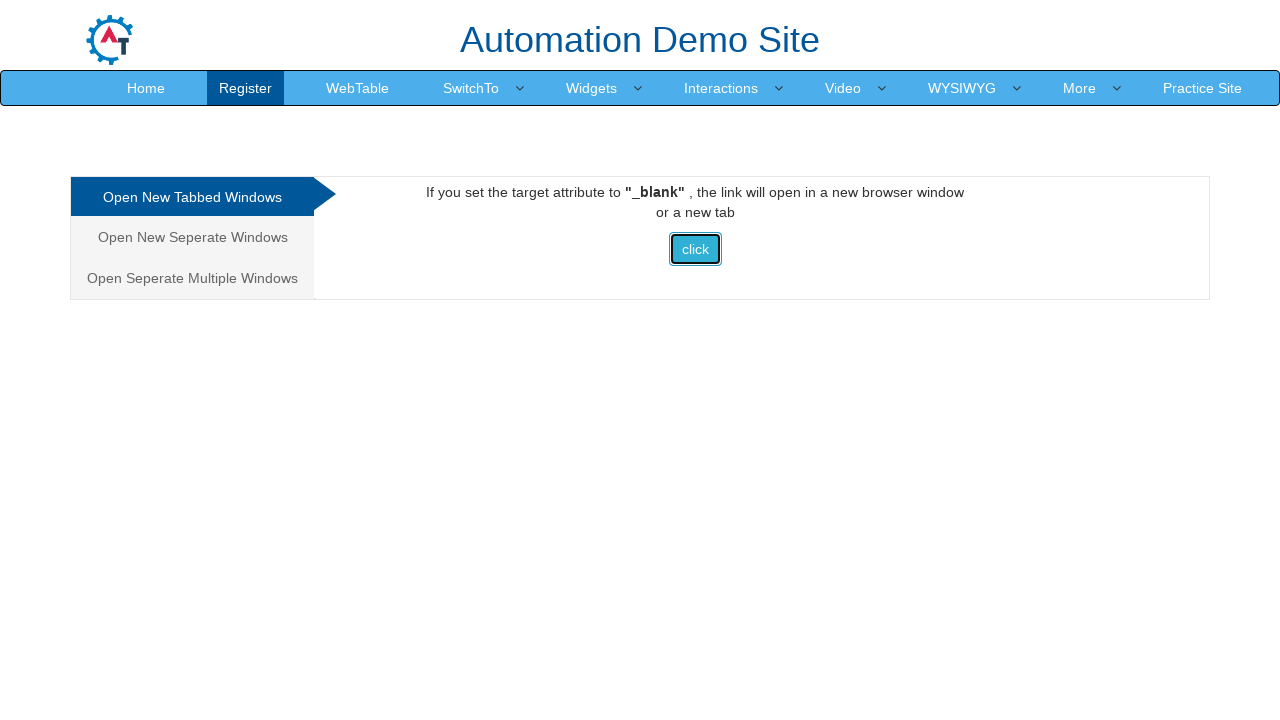